Tests clicking the Inference Endpoints link on Hugging Face homepage and verifies it opens the endpoints subdomain

Starting URL: https://huggingface.co/

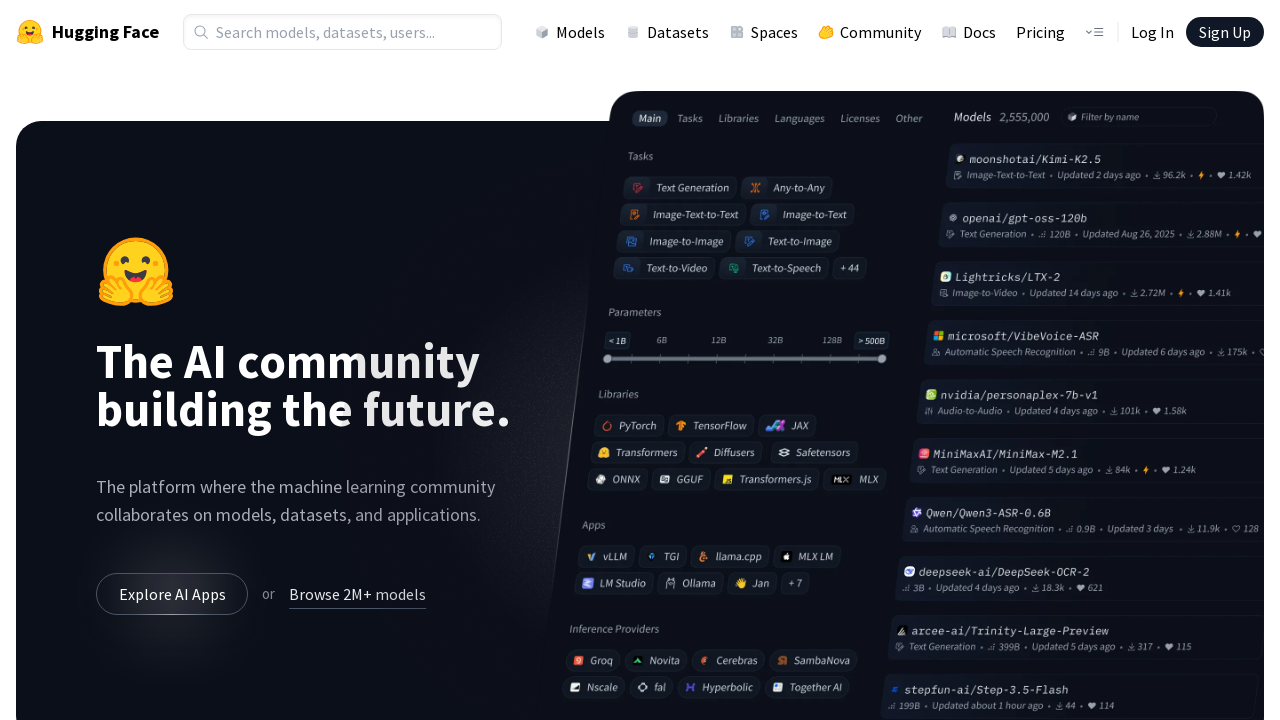

Clicked Inference Endpoints link on Hugging Face homepage at (342, 548) on a[href*='endpoints.huggingface.co']
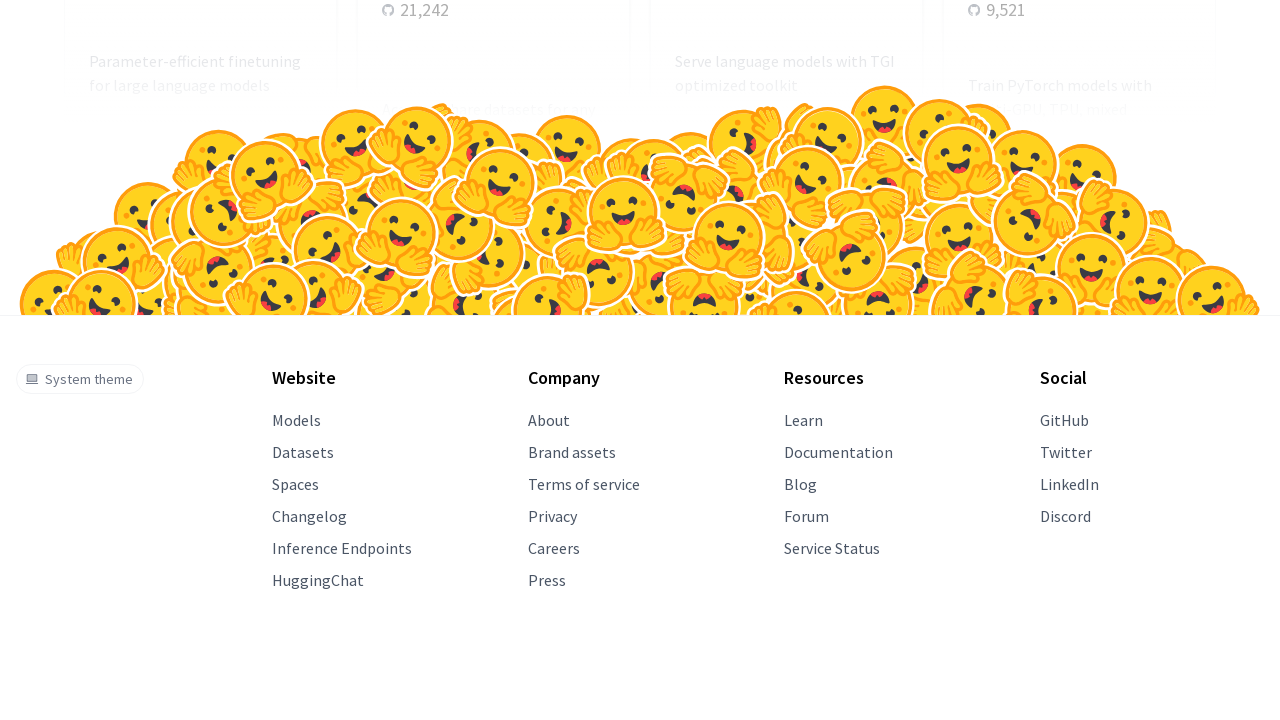

New page object captured from context
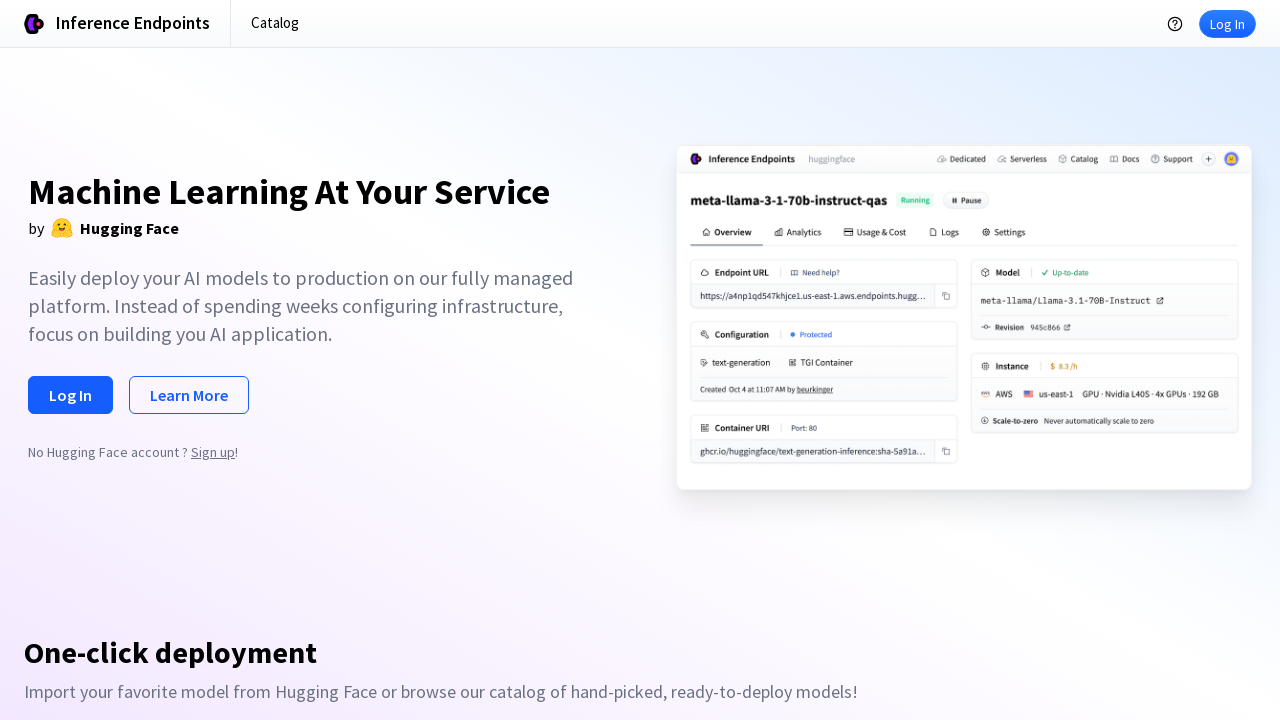

Inference Endpoints page loaded (domcontentloaded state)
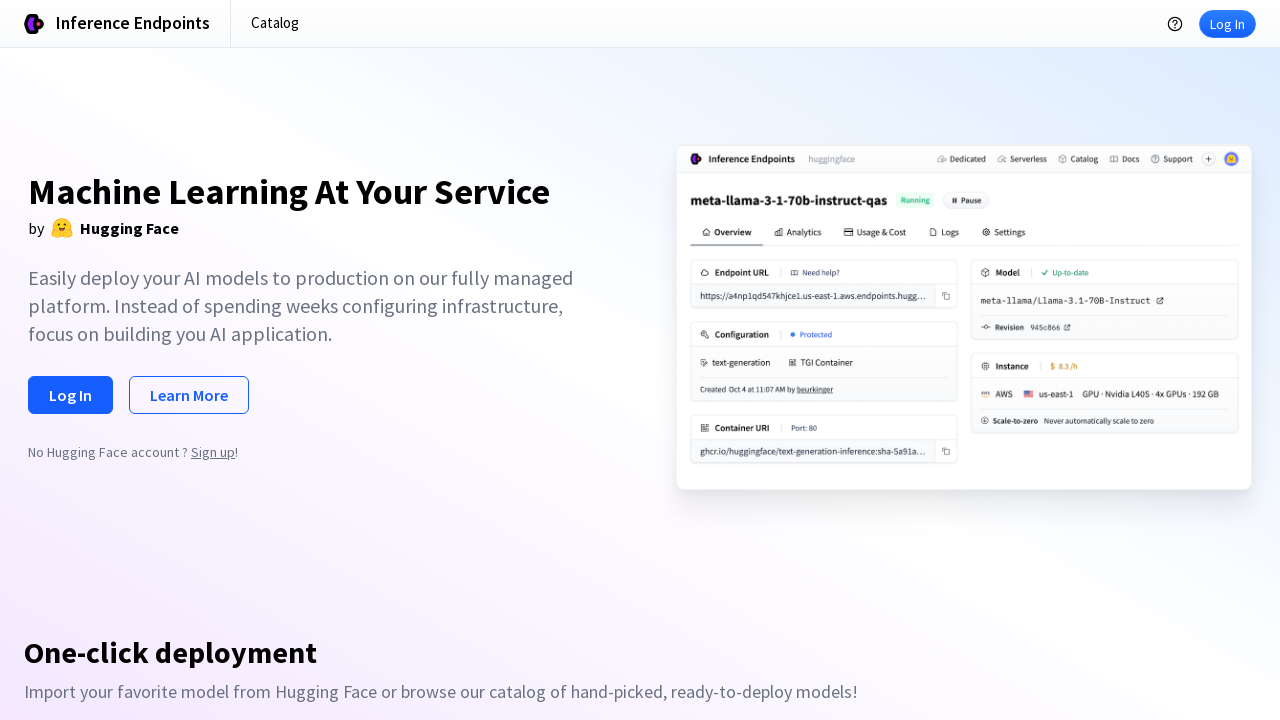

Verified that new page URL contains 'endpoints.huggingface.co'
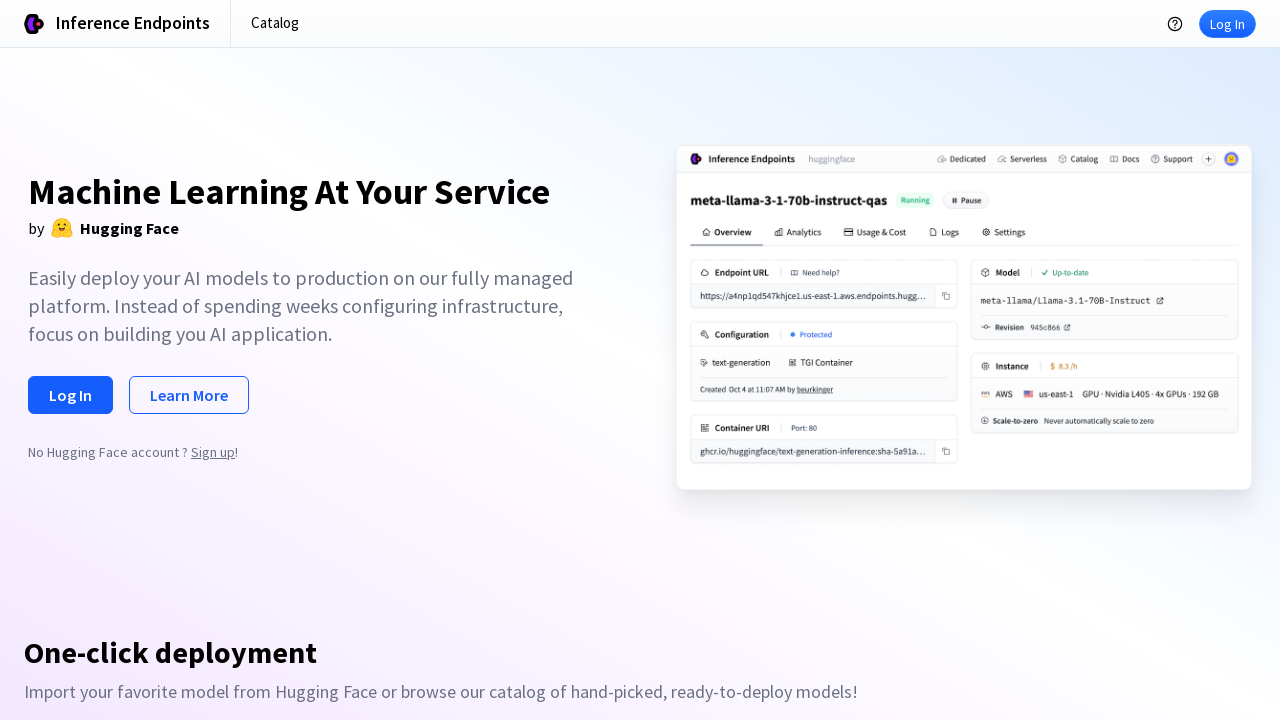

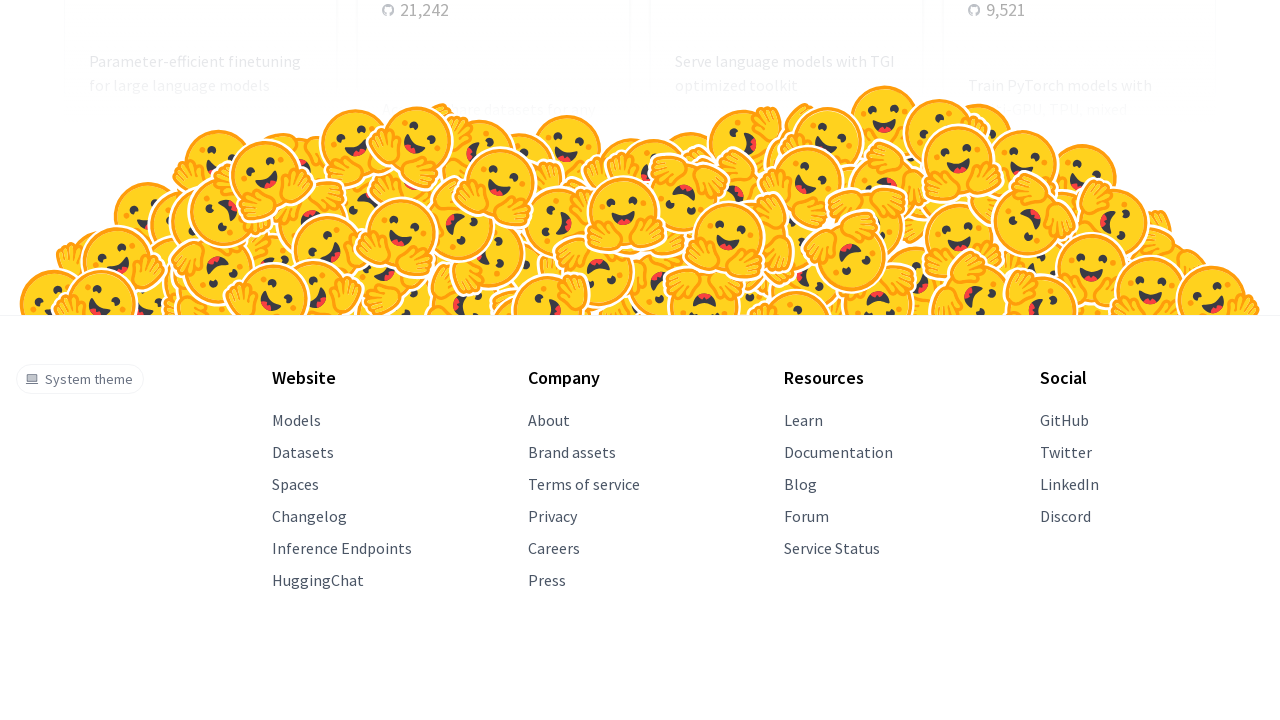